Tests checkbox functionality by clicking checkboxes to select and deselect them, verifying their states

Starting URL: https://the-internet.herokuapp.com

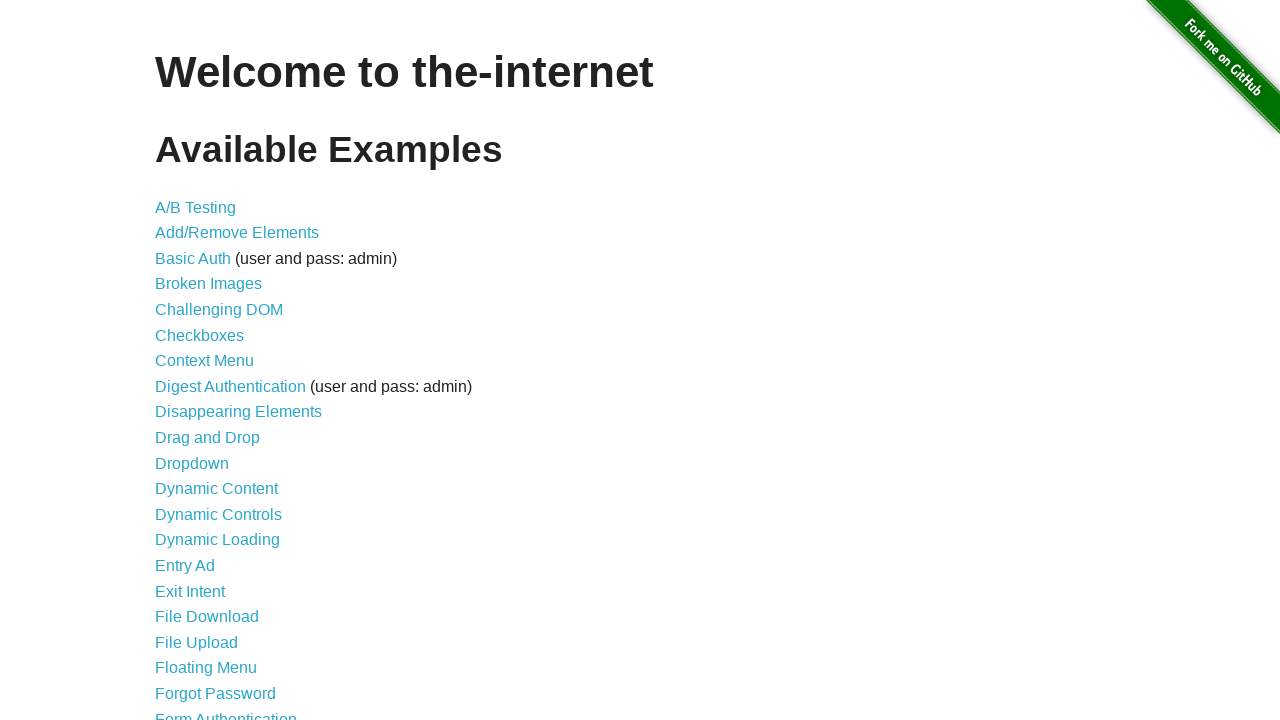

Clicked link to navigate to checkboxes page at (200, 335) on a[href='/checkboxes']
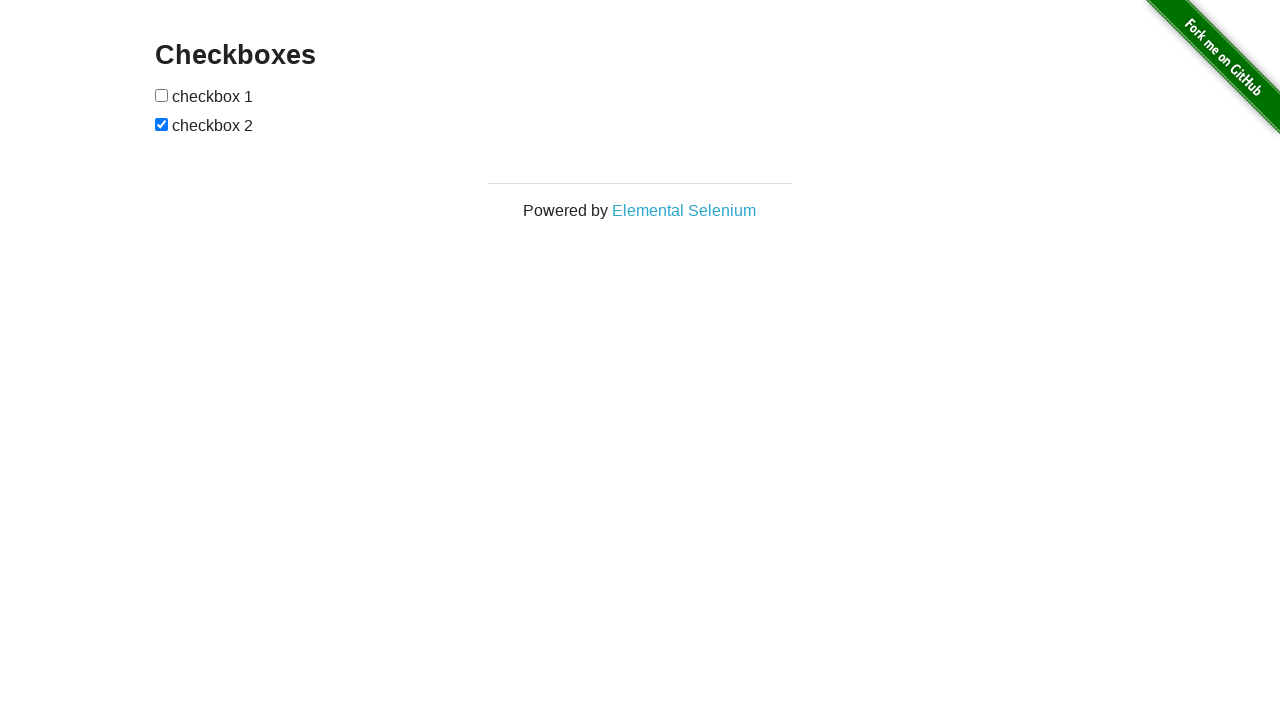

Clicked checkbox 2 to uncheck it at (162, 124) on #checkboxes > input[type=checkbox]:nth-child(3)
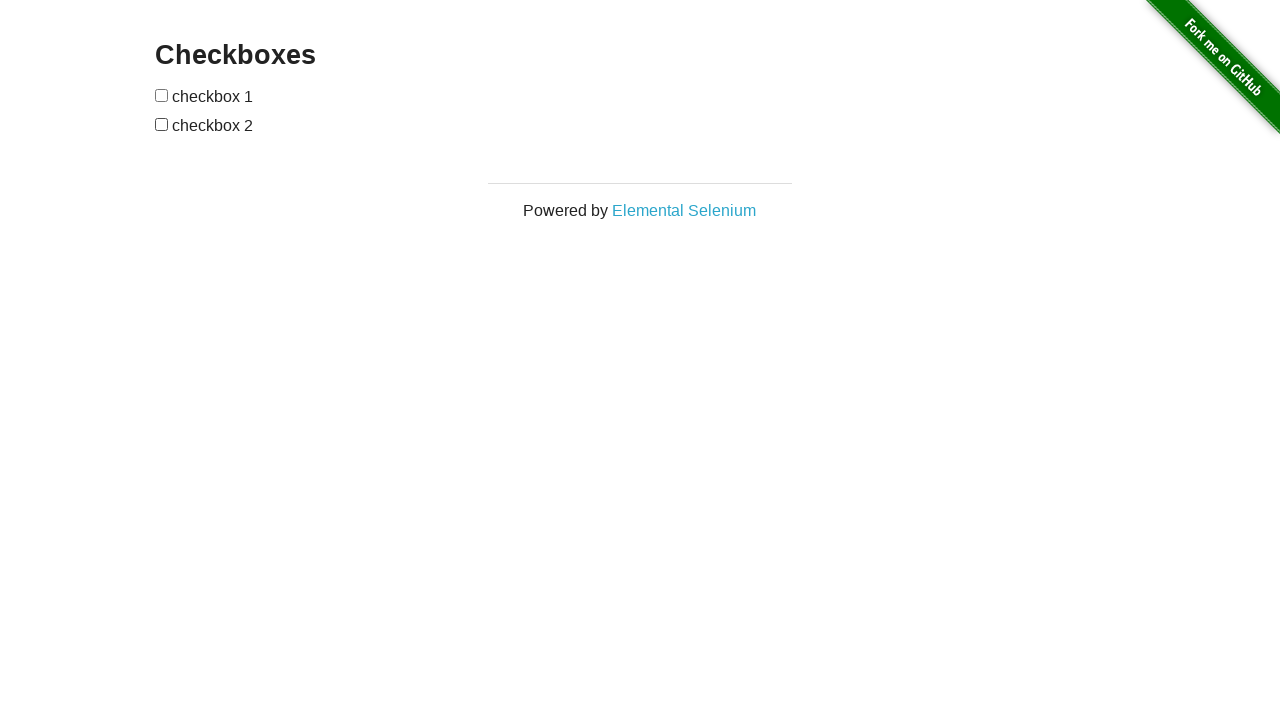

Clicked checkbox 1 to check it at (162, 95) on input[type='checkbox']:first-of-type
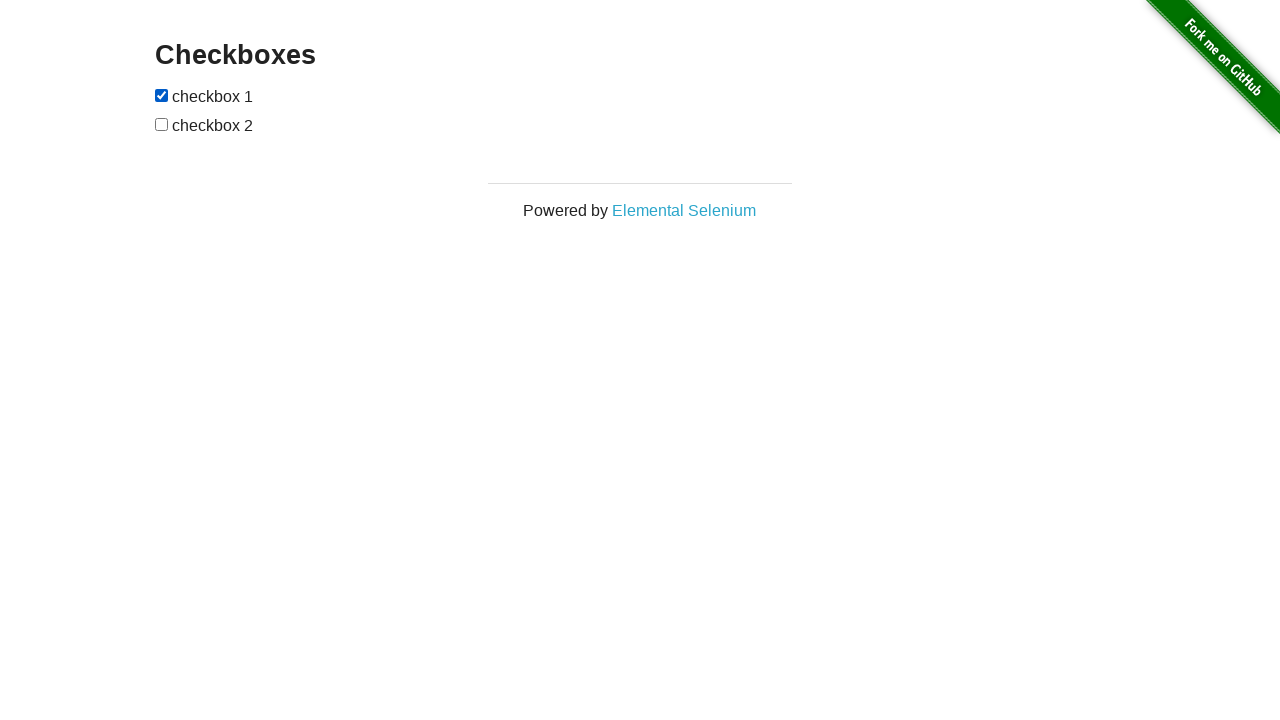

Clicked checkbox 1 again to uncheck it at (162, 95) on input[type='checkbox']:first-of-type
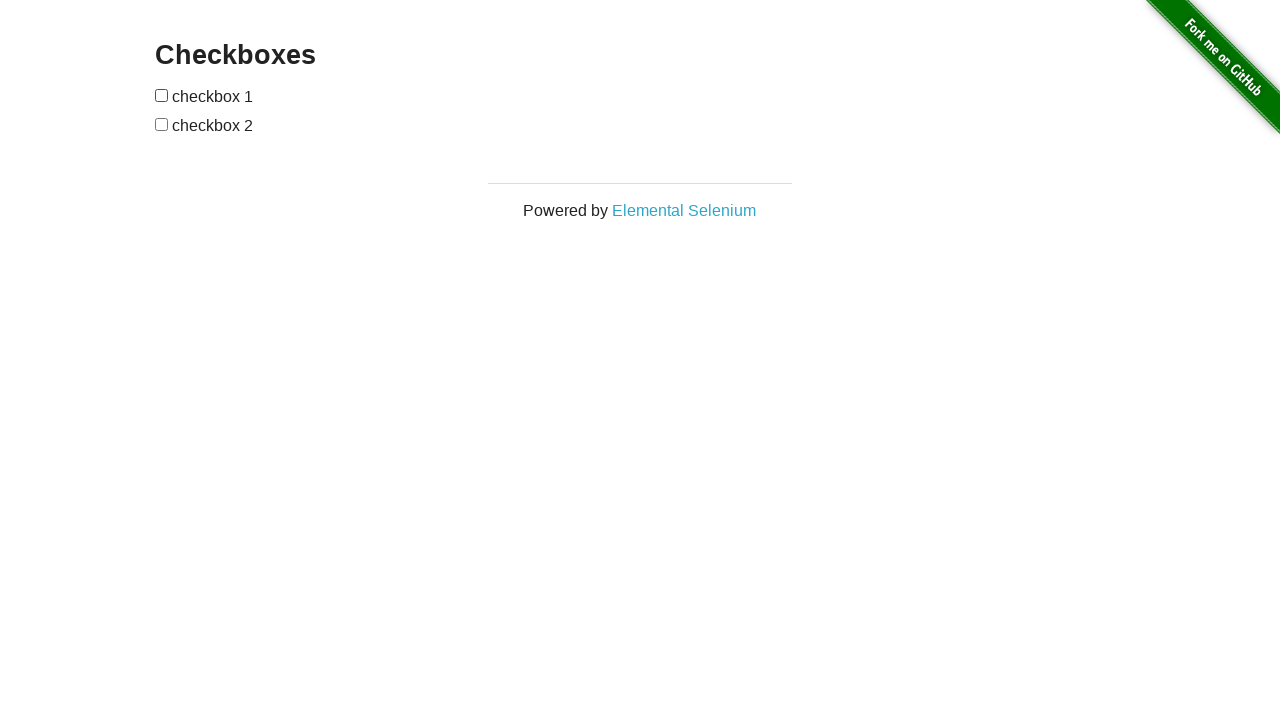

Clicked checkbox 2 again to check it at (162, 124) on #checkboxes > input[type=checkbox]:nth-child(3)
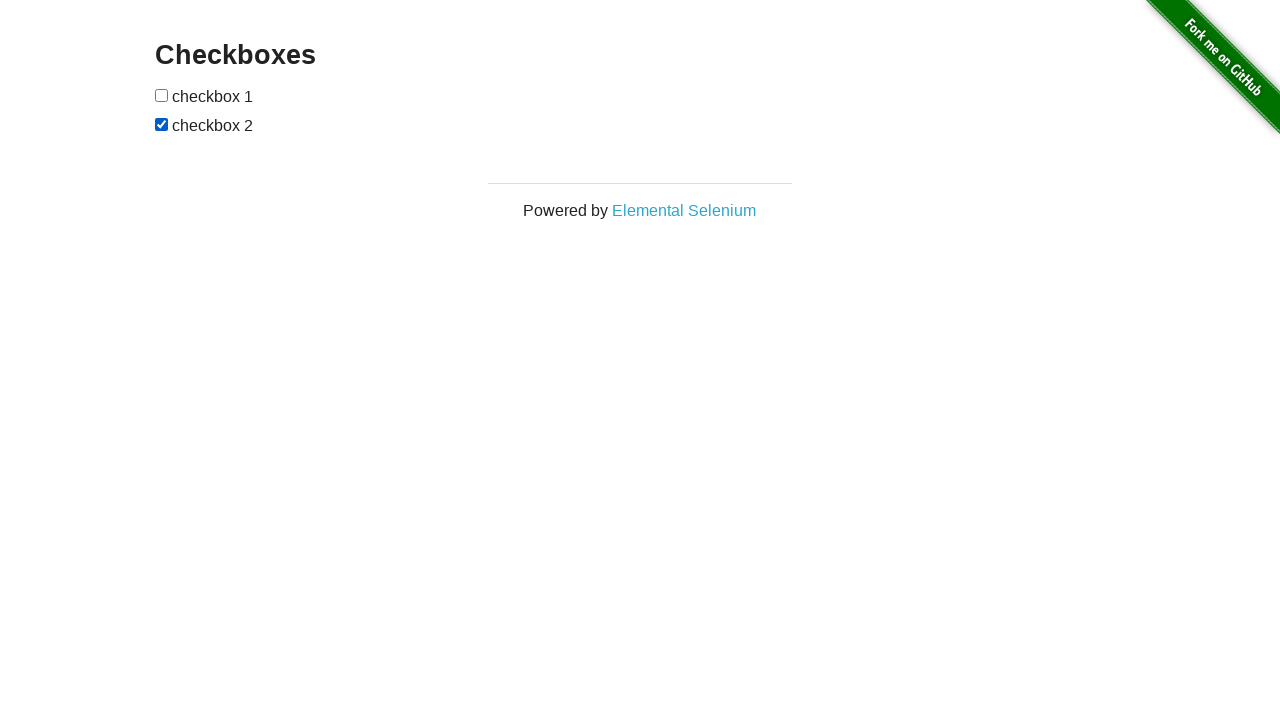

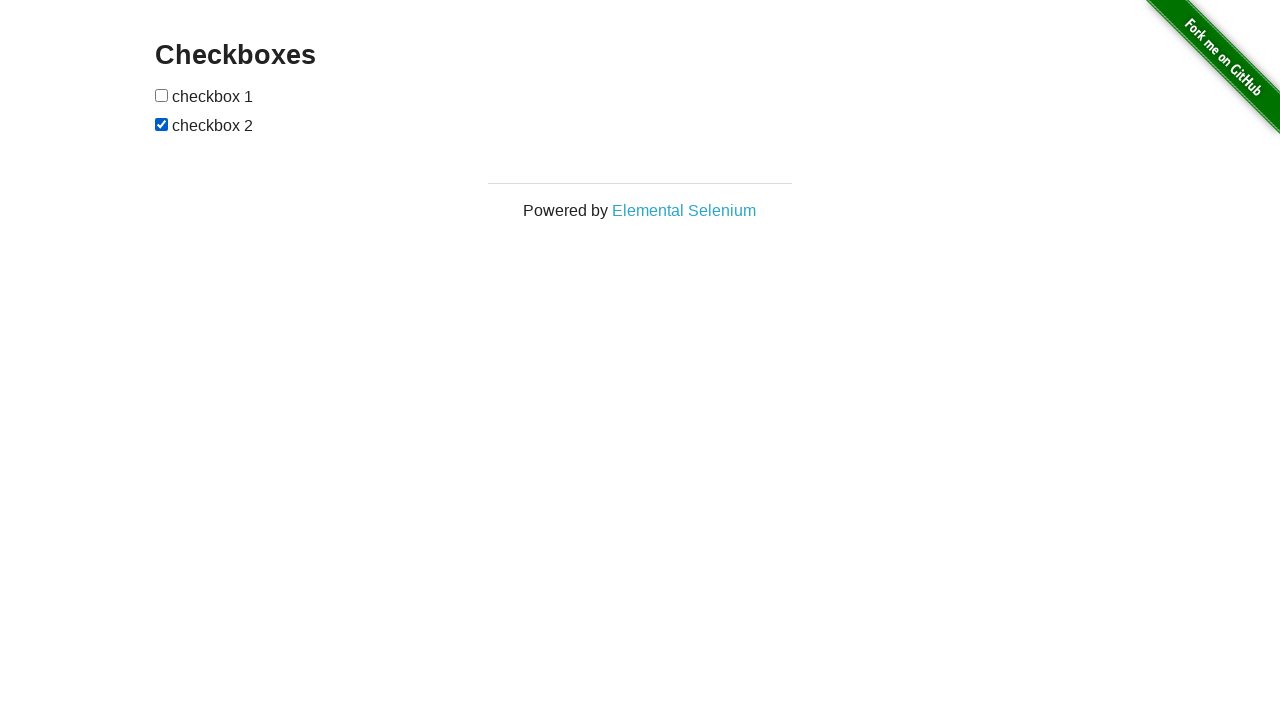